Tests registration form validation with mismatched passwords, verifying error message is displayed

Starting URL: https://www.sharelane.com

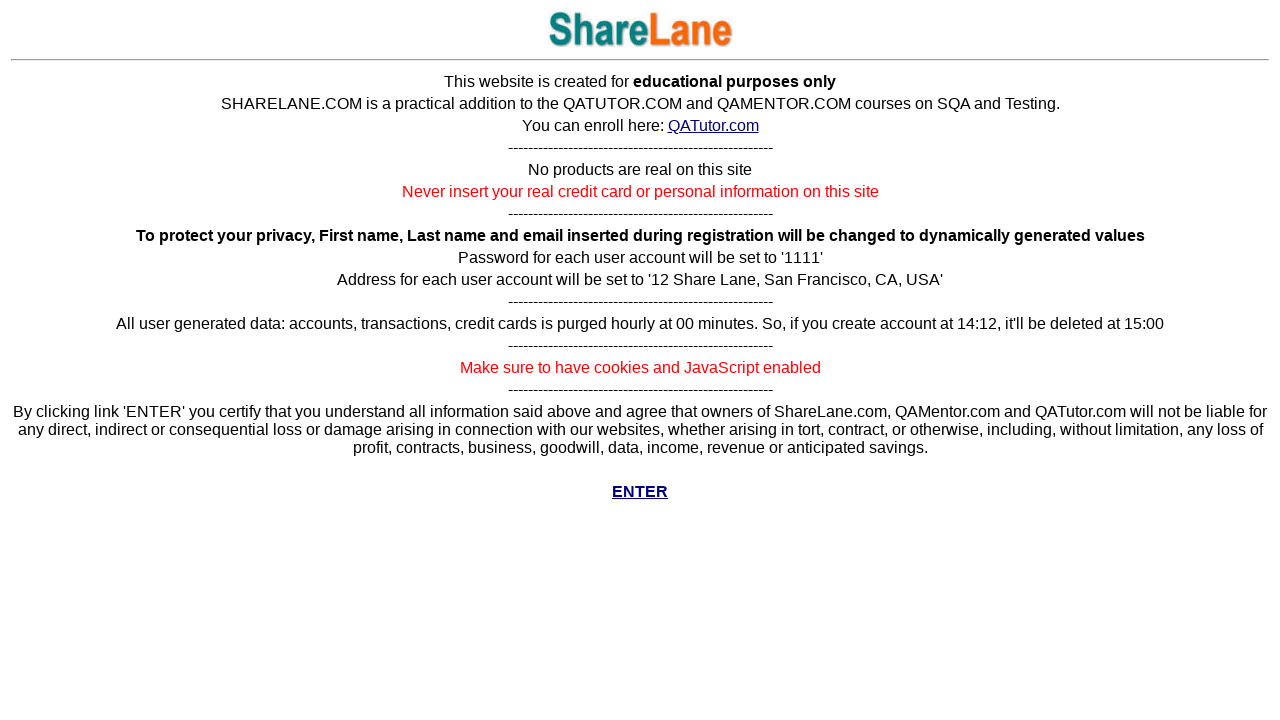

Clicked ENTER link at (640, 492) on xpath=//*[text()='ENTER']
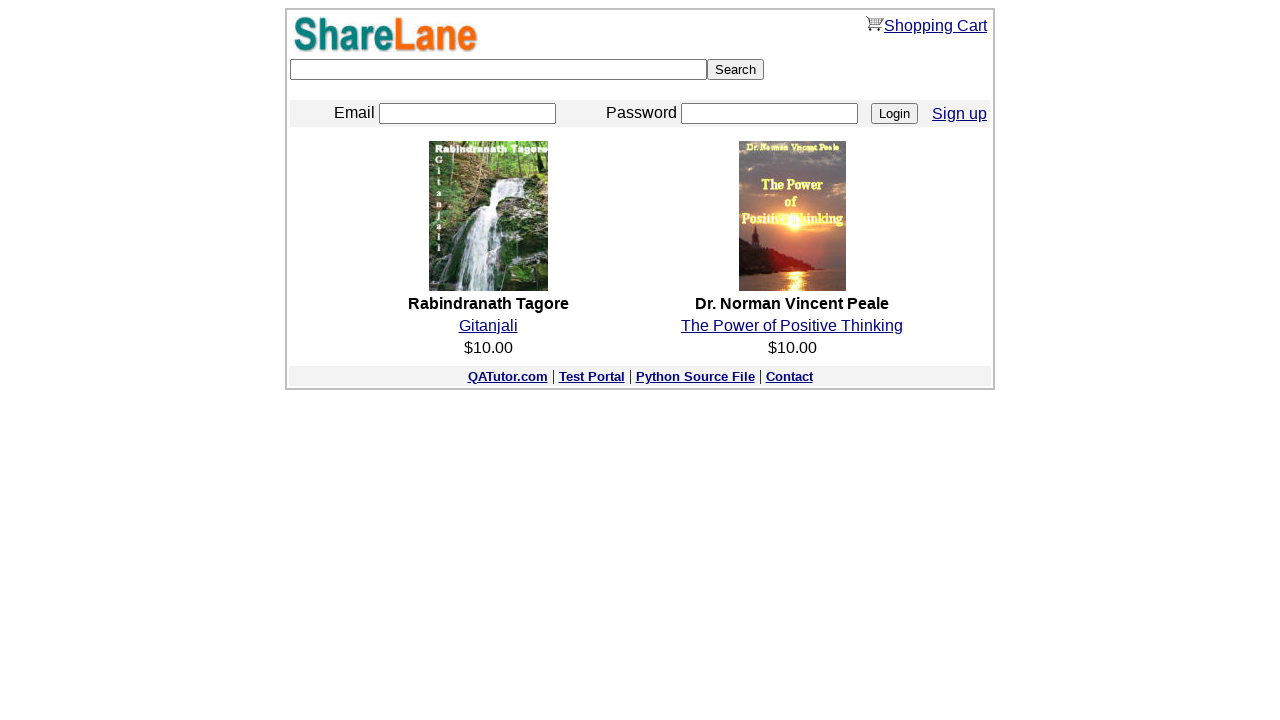

Navigated to registration form page
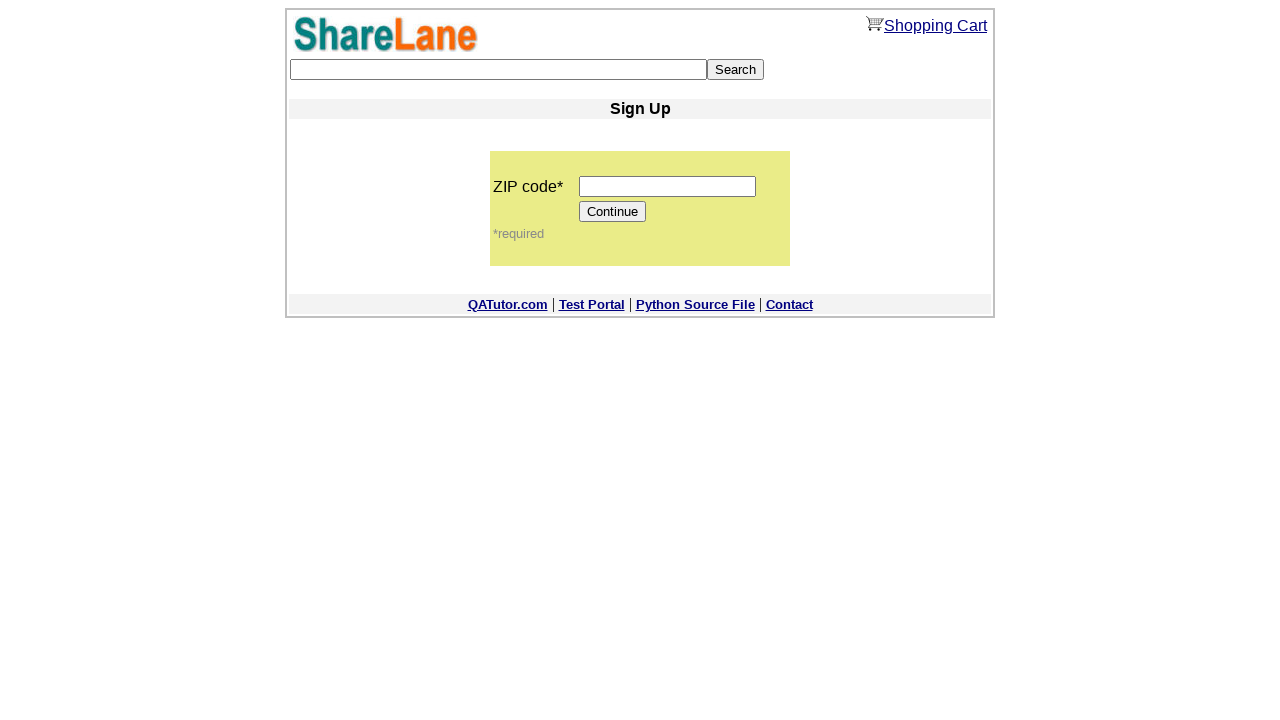

Filled zip code field with '11111' on input[name='zip_code']
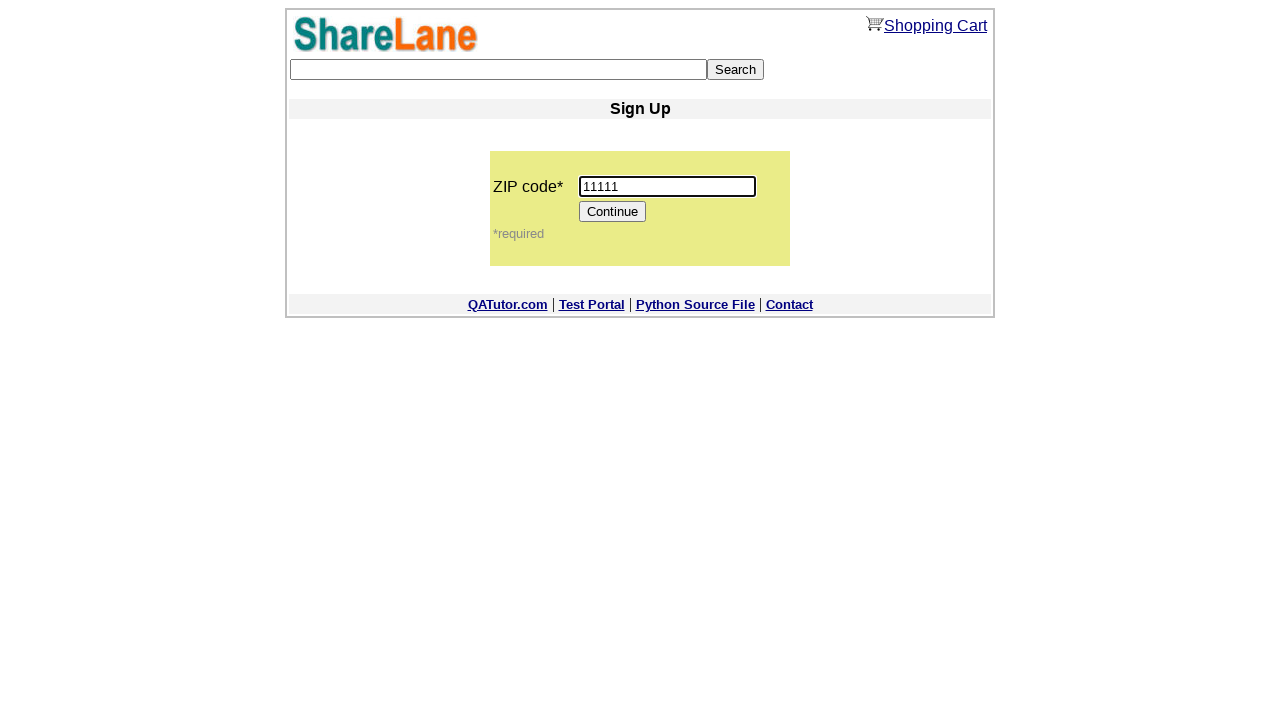

Pressed Enter to submit zip code on input[name='zip_code']
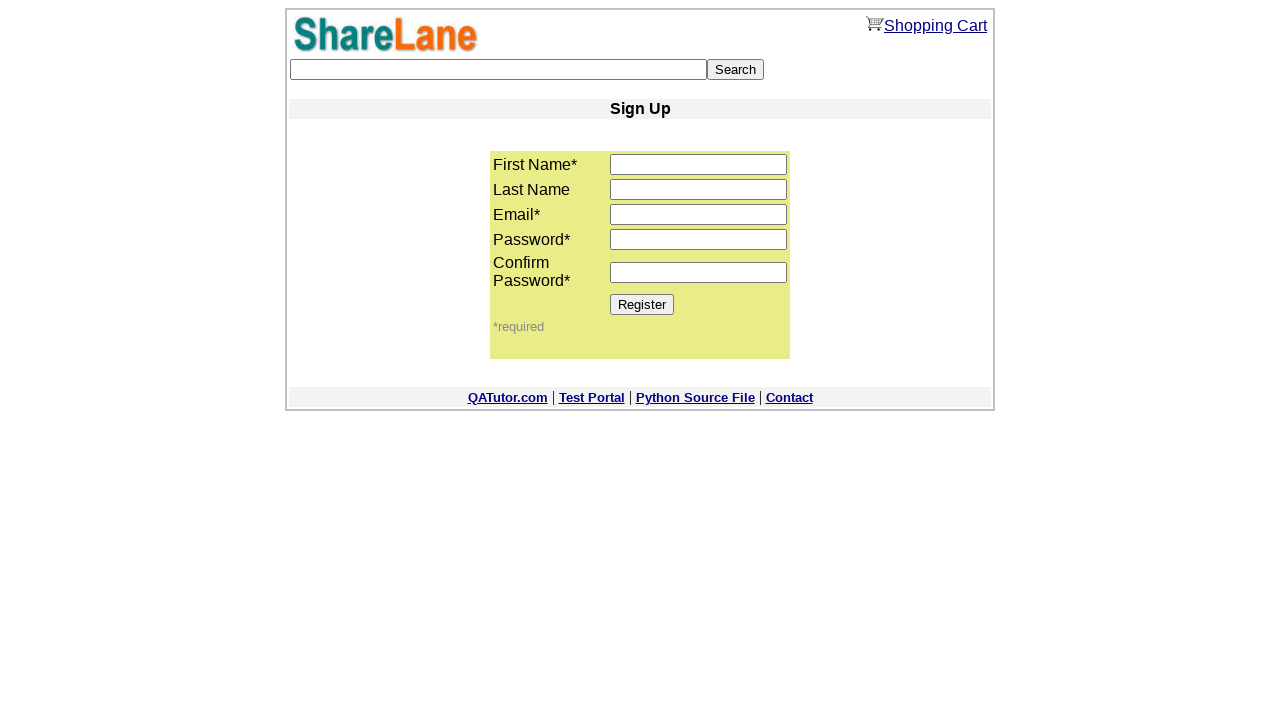

Filled first name field with 'Vlad' on input[name='first_name']
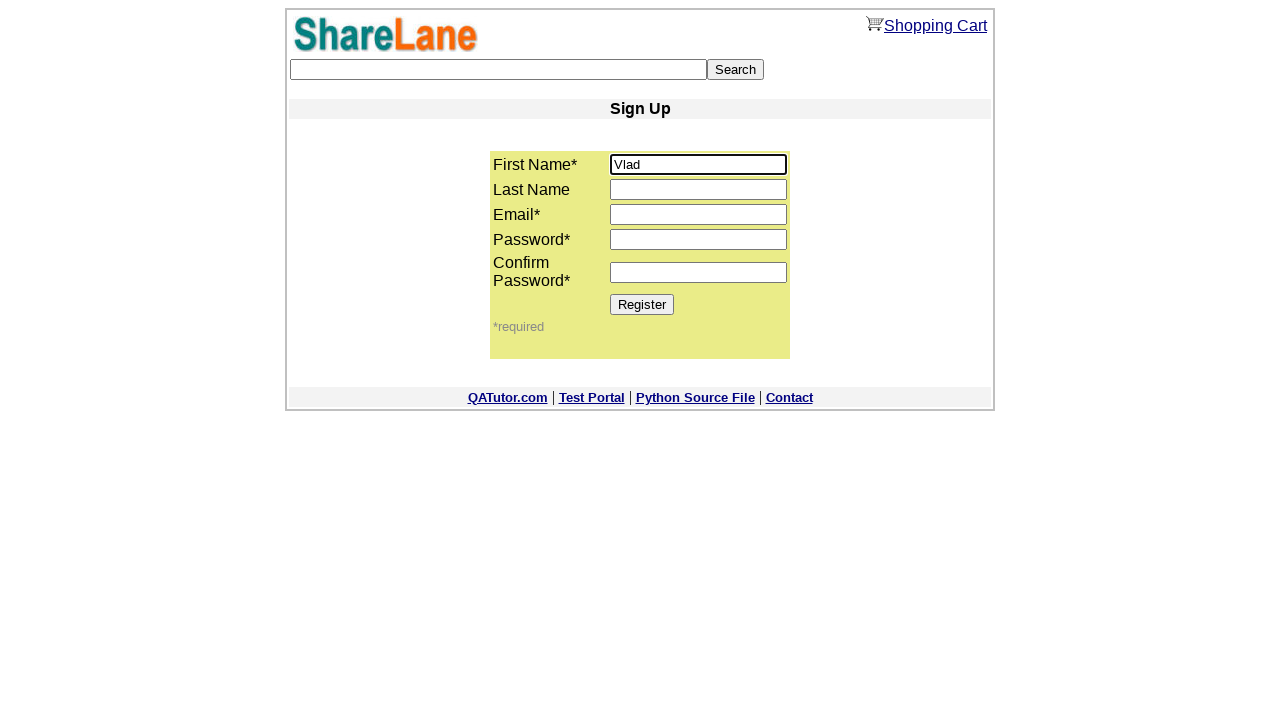

Filled last name field with 'Lesnichi' on input[name='last_name']
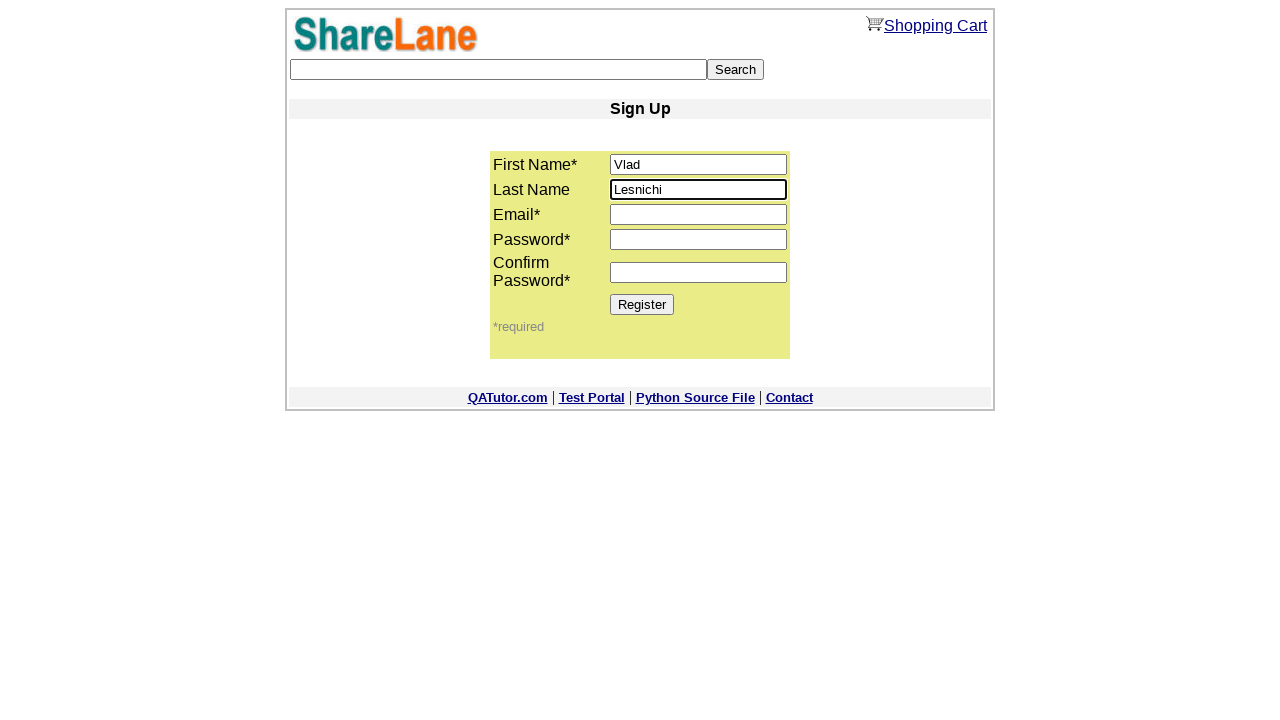

Filled email field with 'test_user_847@example.com' on input[name='email']
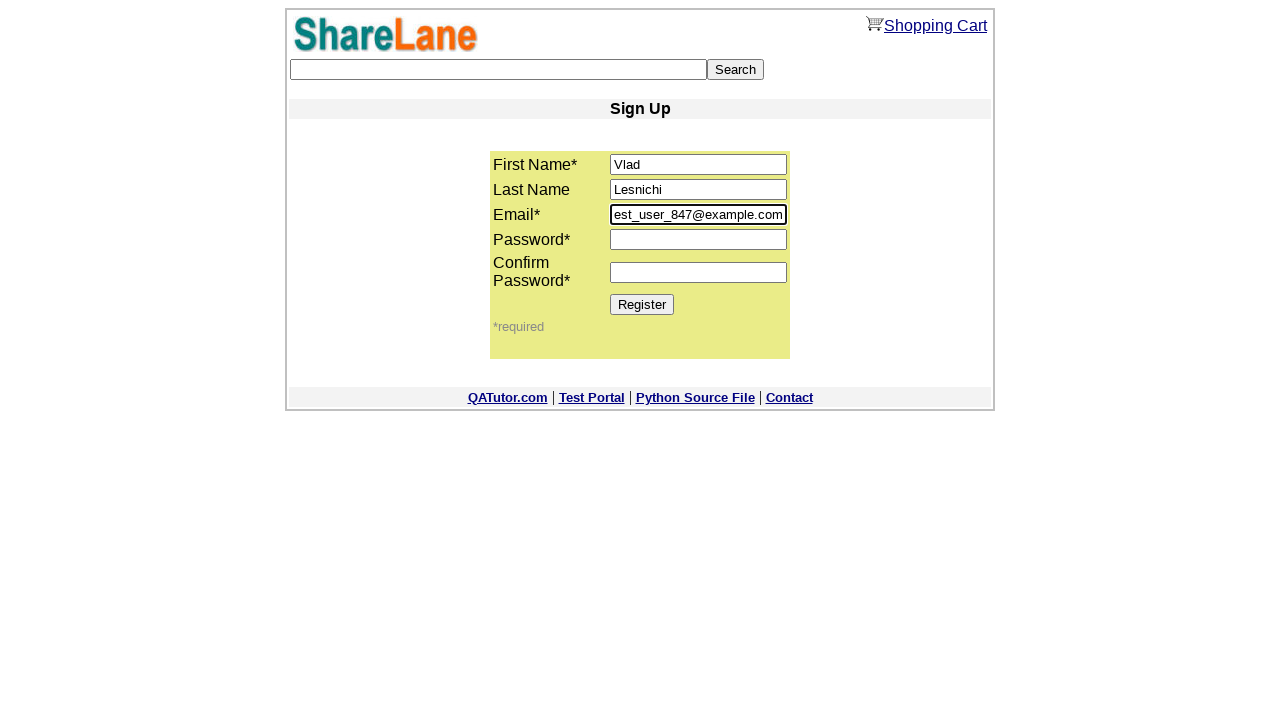

Filled password1 field with '1111' on input[name='password1']
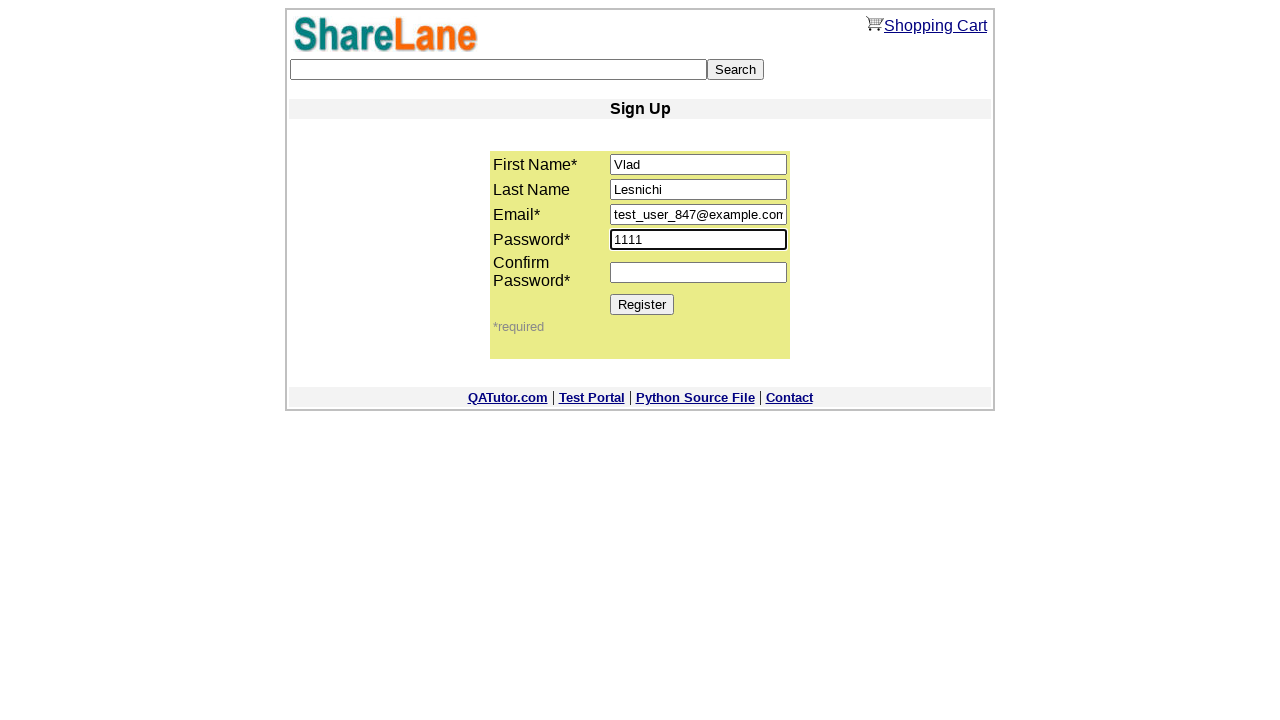

Filled password2 field with '111' (mismatched password) on input[name='password2']
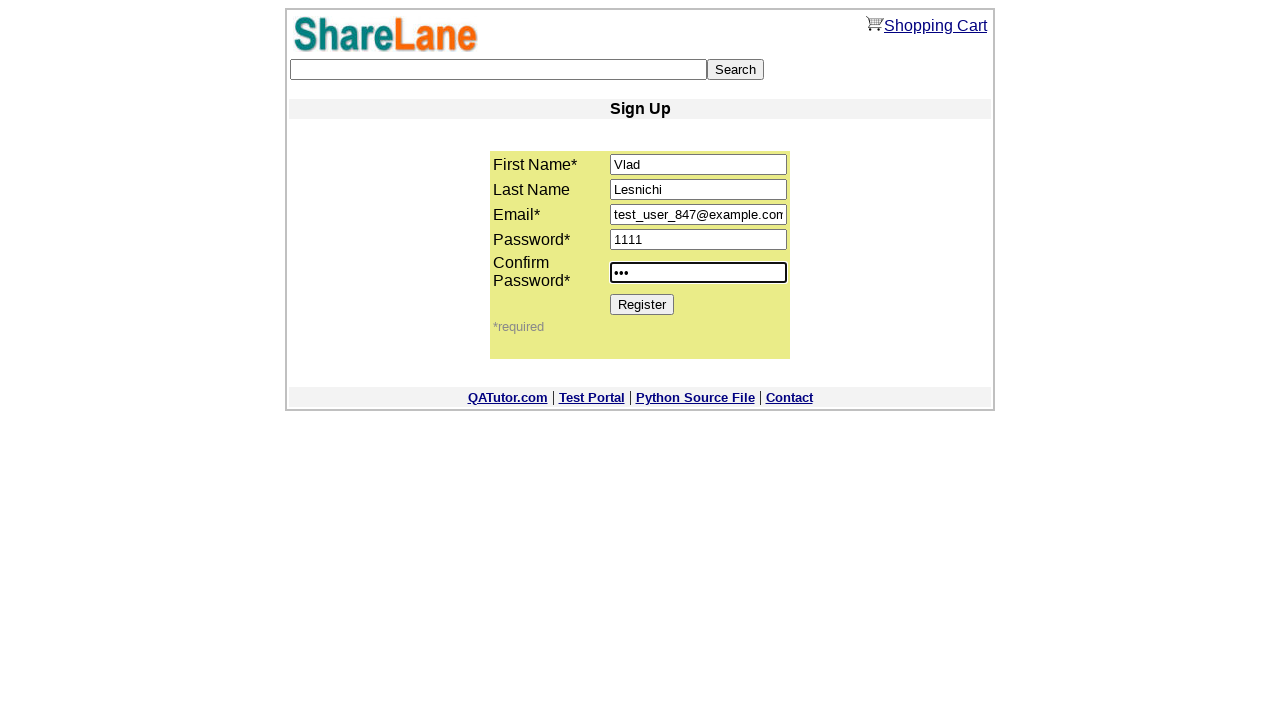

Clicked Register button to submit form at (642, 304) on input[value='Register']
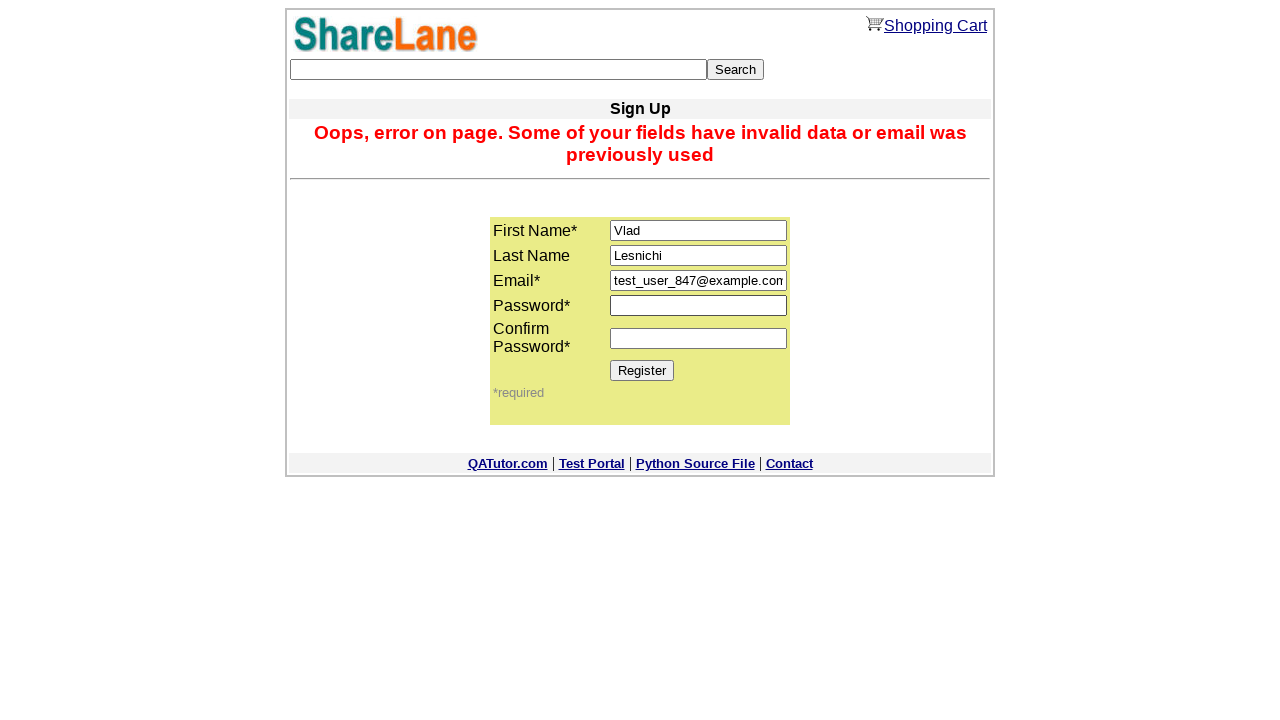

Error message displayed confirming password mismatch validation
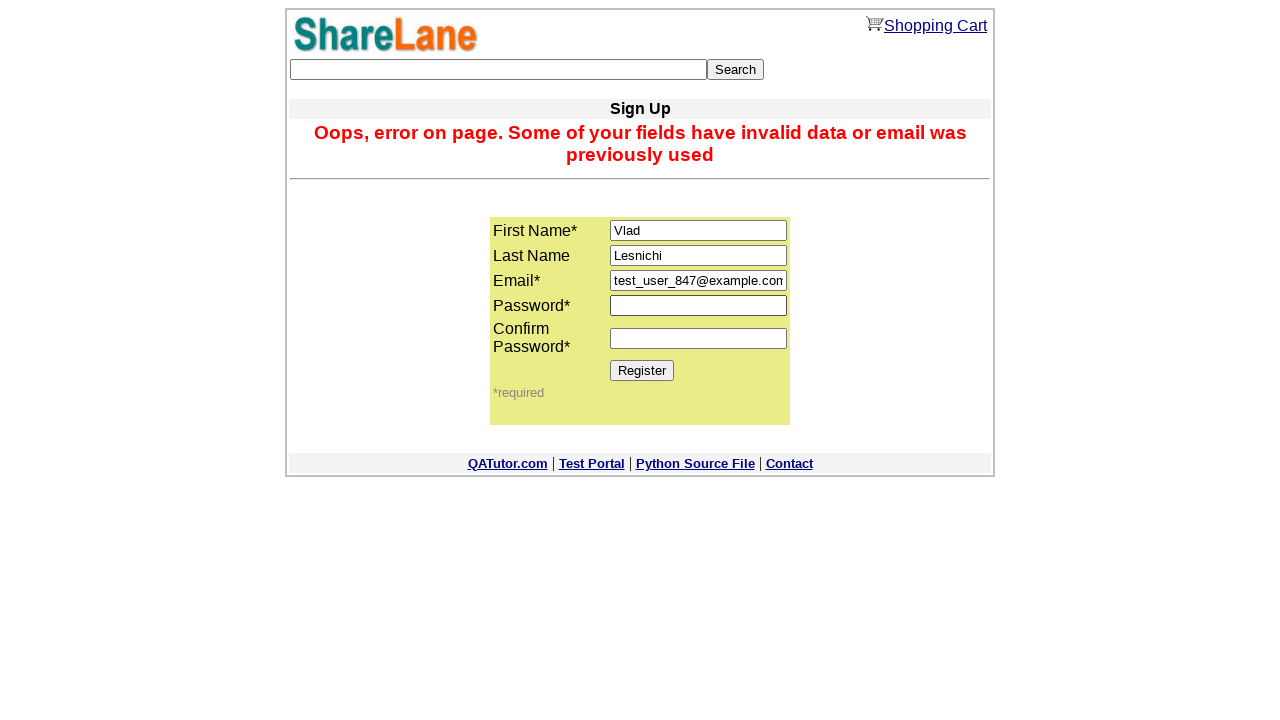

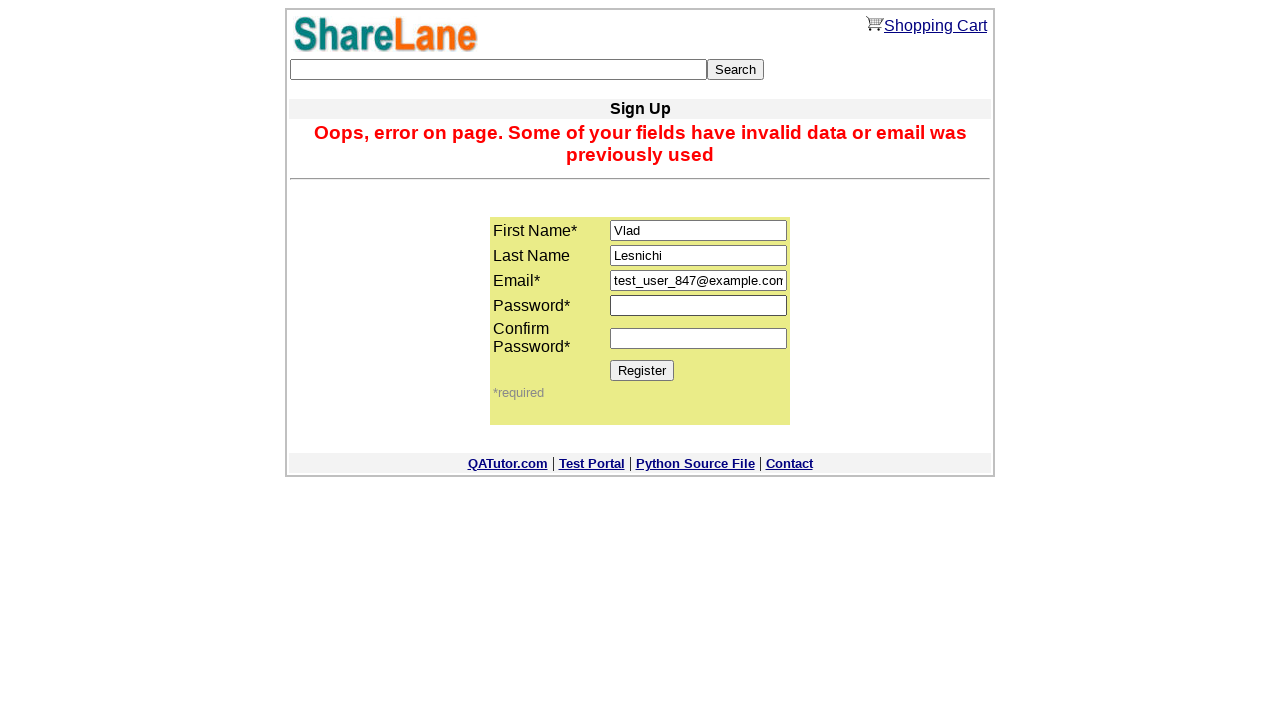